Tests that the Clear completed button displays correct text after completing an item.

Starting URL: https://demo.playwright.dev/todomvc

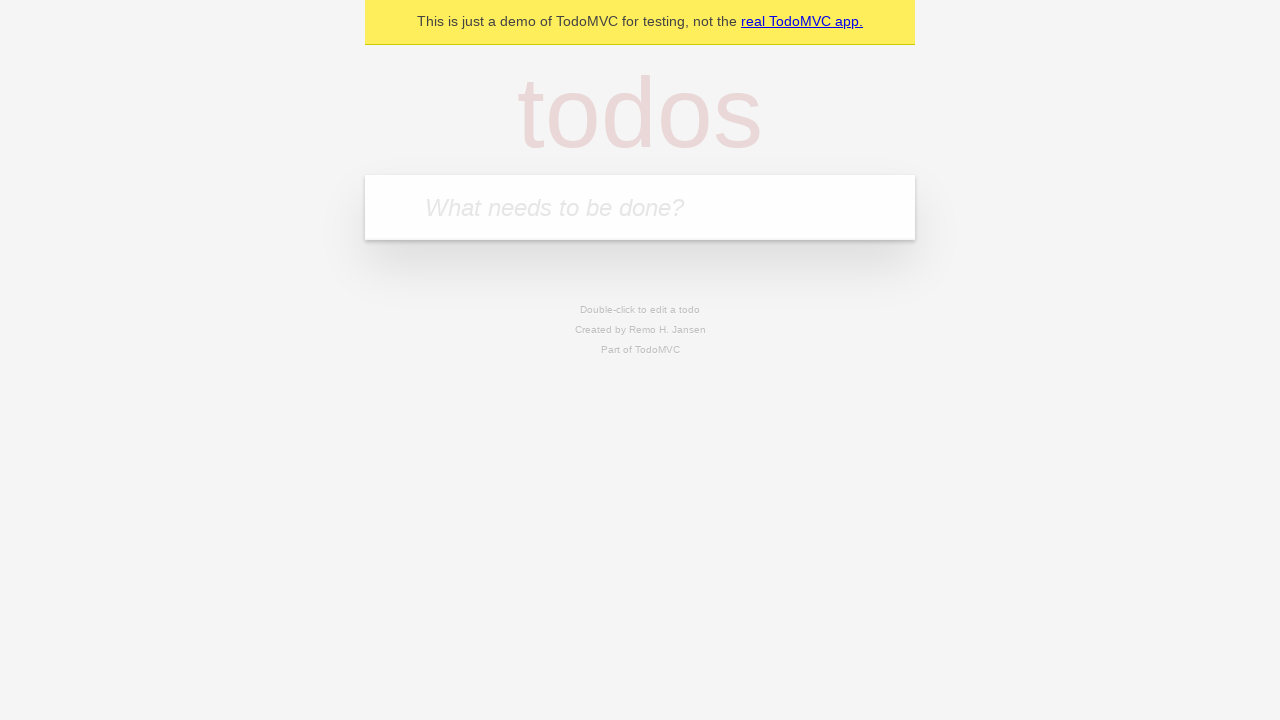

Filled todo input with 'buy some cheese' on internal:attr=[placeholder="What needs to be done?"i]
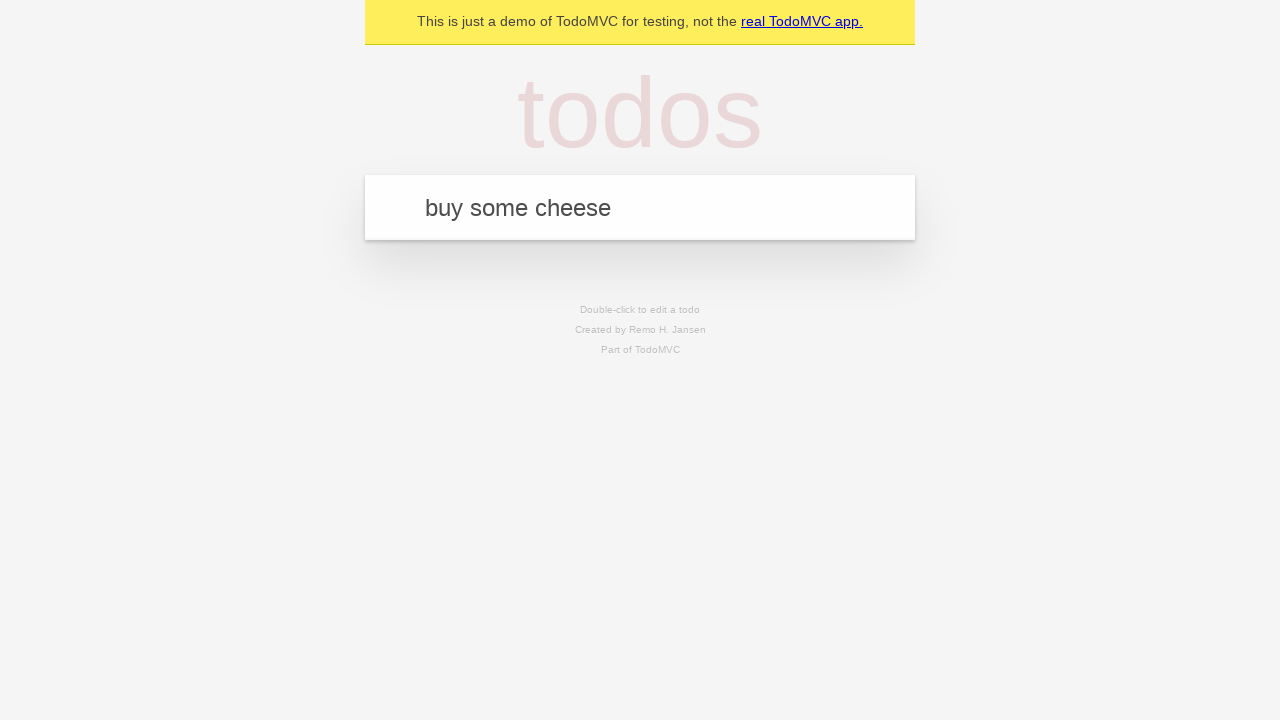

Pressed Enter to create first todo on internal:attr=[placeholder="What needs to be done?"i]
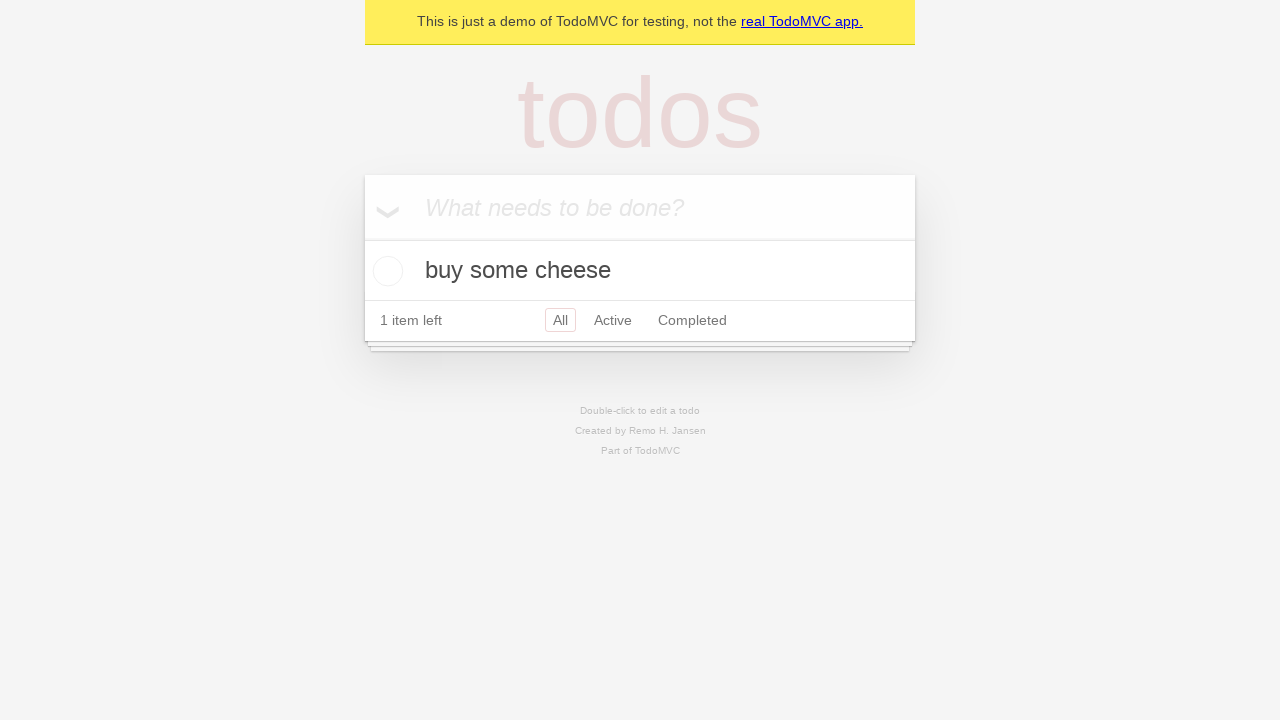

Filled todo input with 'feed the cat' on internal:attr=[placeholder="What needs to be done?"i]
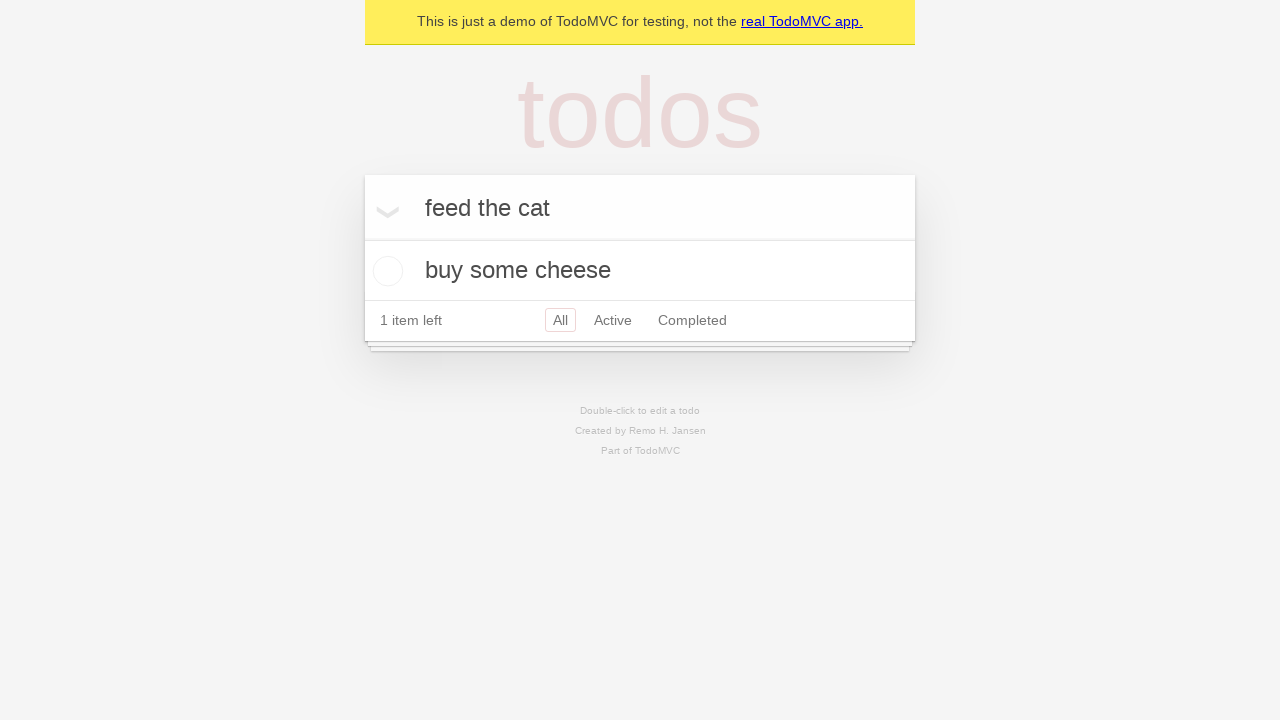

Pressed Enter to create second todo on internal:attr=[placeholder="What needs to be done?"i]
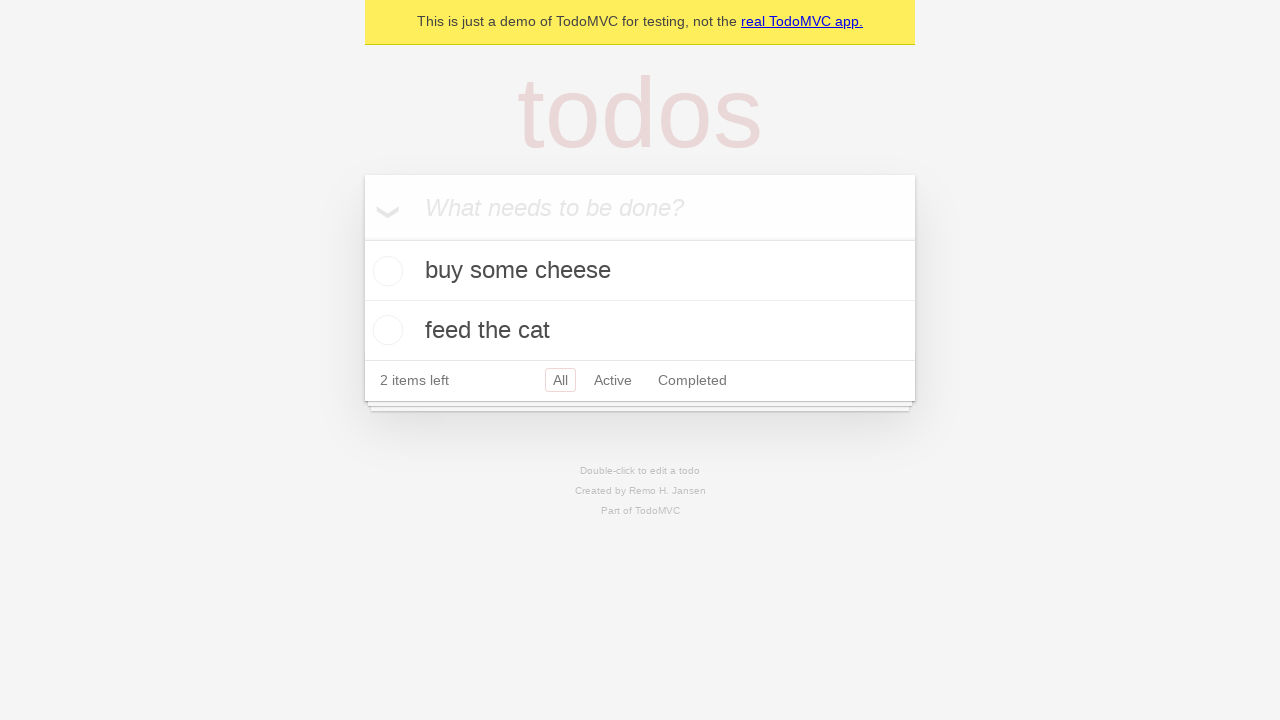

Filled todo input with 'book a doctors appointment' on internal:attr=[placeholder="What needs to be done?"i]
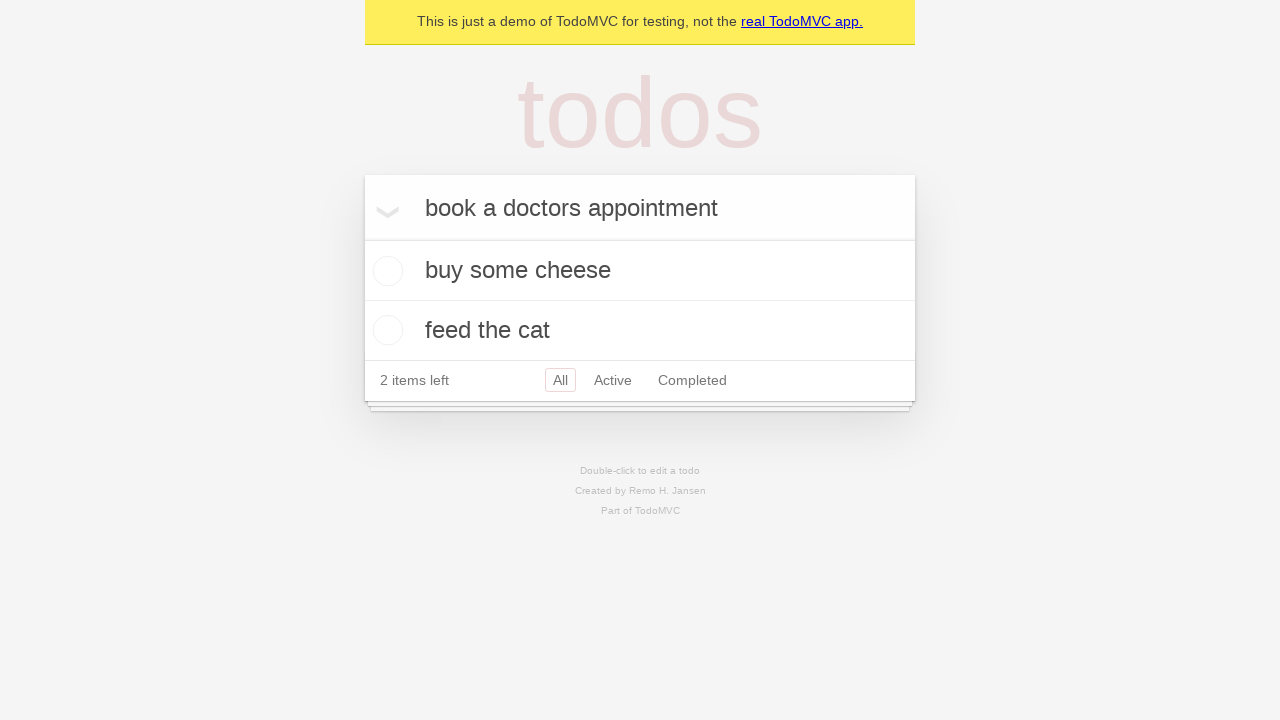

Pressed Enter to create third todo on internal:attr=[placeholder="What needs to be done?"i]
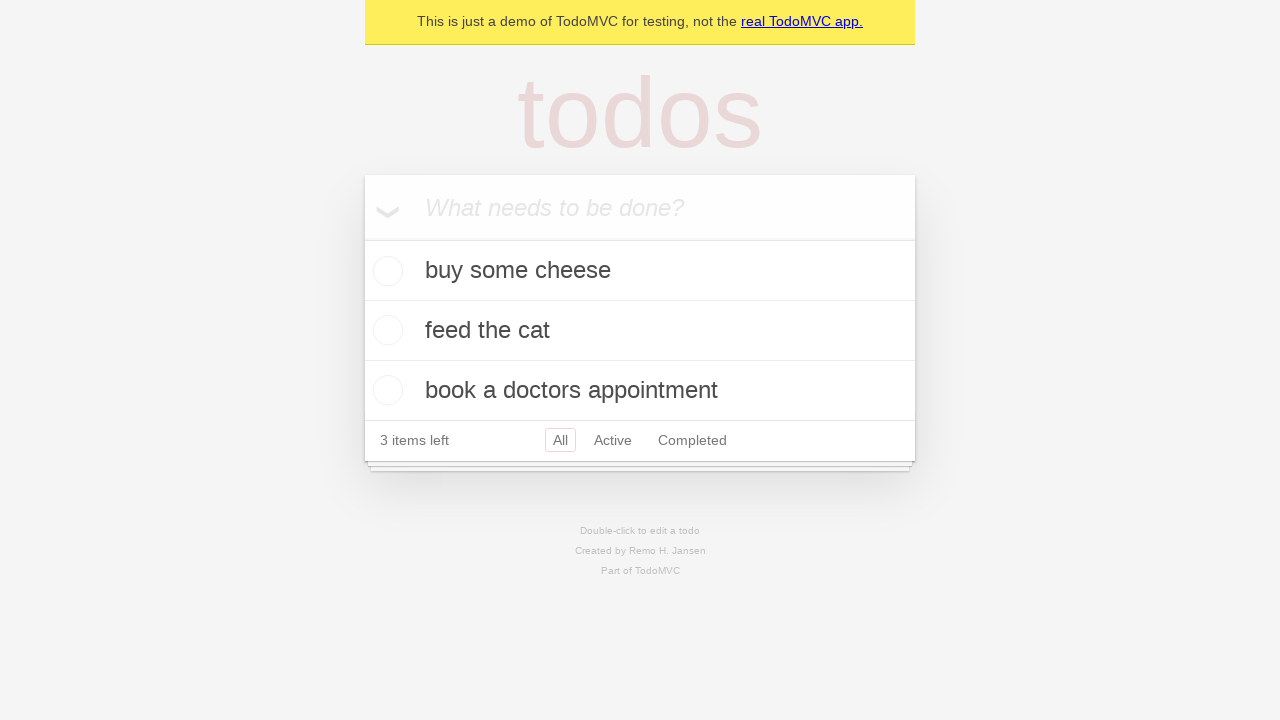

Checked the first todo item to mark it as completed at (385, 271) on .todo-list li .toggle >> nth=0
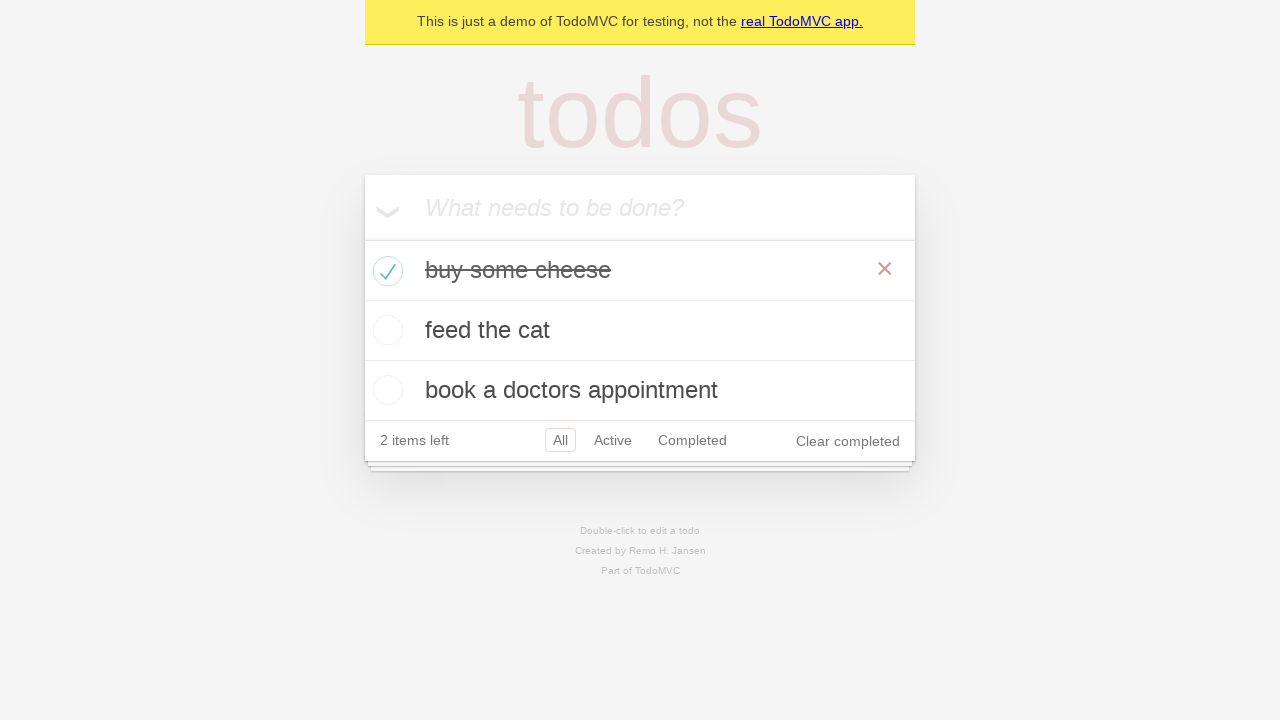

Verified 'Clear completed' button is visible
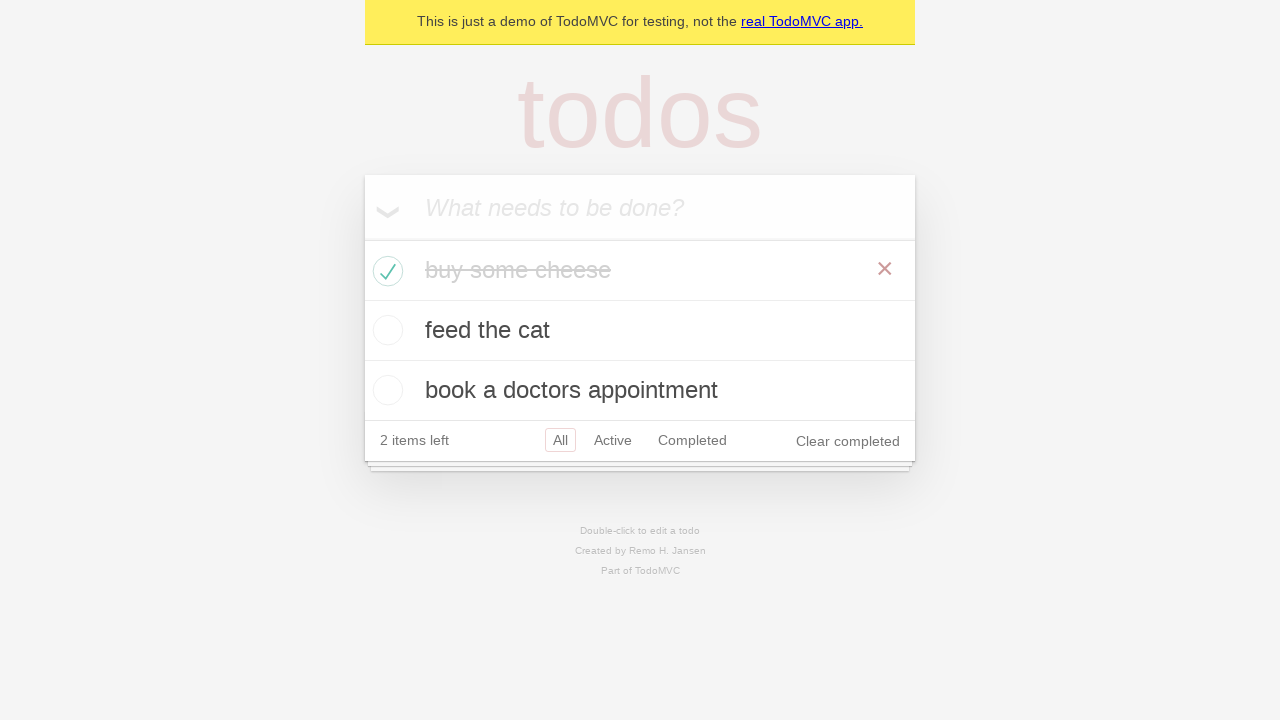

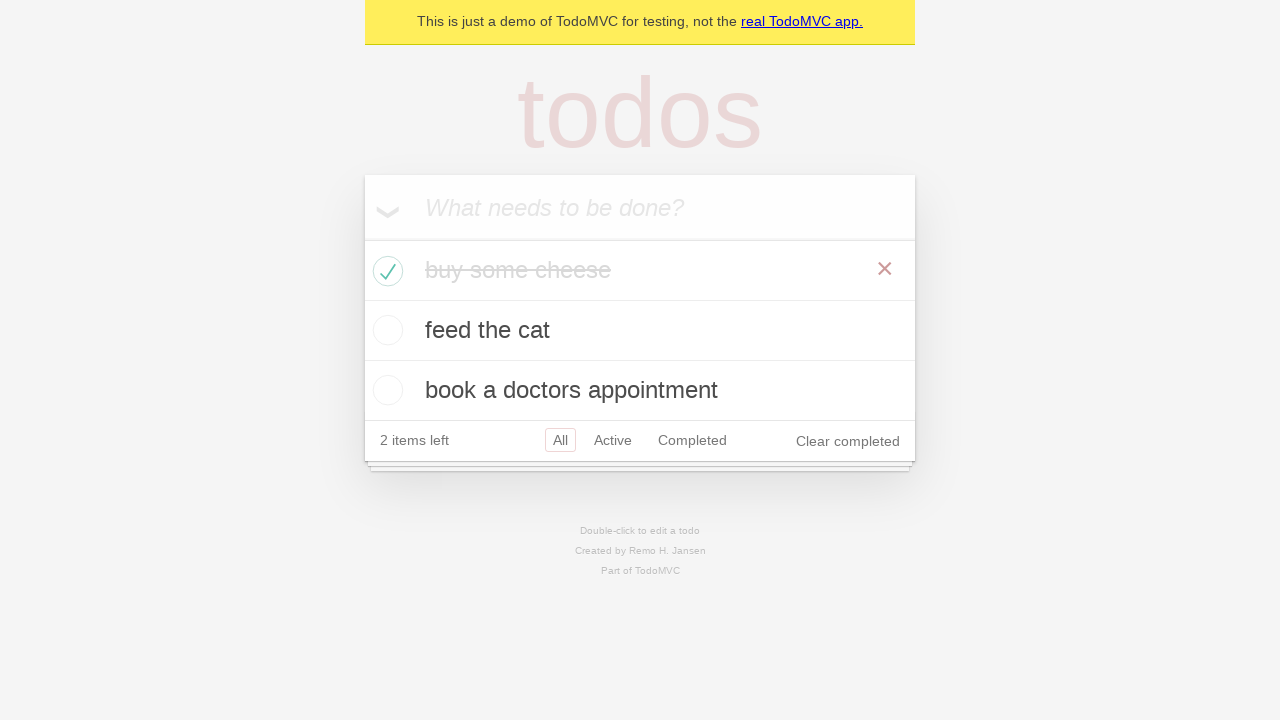